Tests form filling functionality on DemoQA text-box page by entering randomly generated user data (name, email, current address, permanent address) and submitting the form, then verifying the output displays the entered information.

Starting URL: https://demoqa.com/text-box

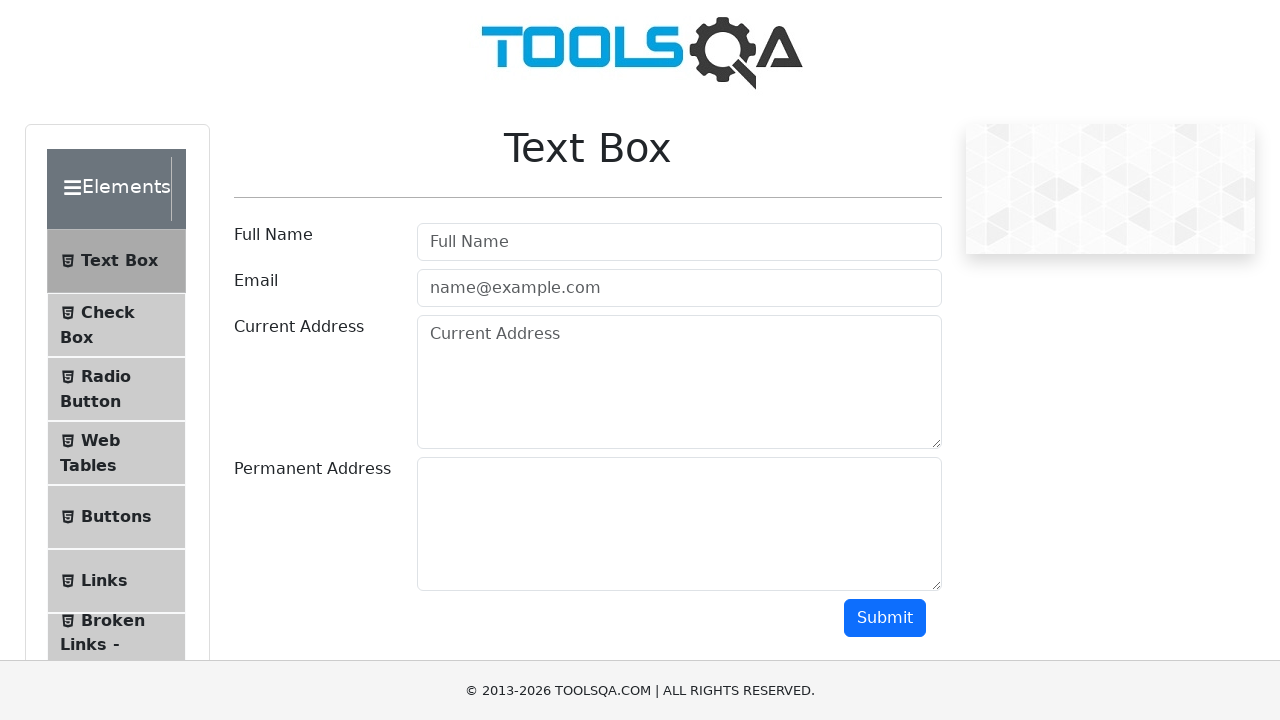

Filled user name field with 'Jennifer Martinez' on #userName
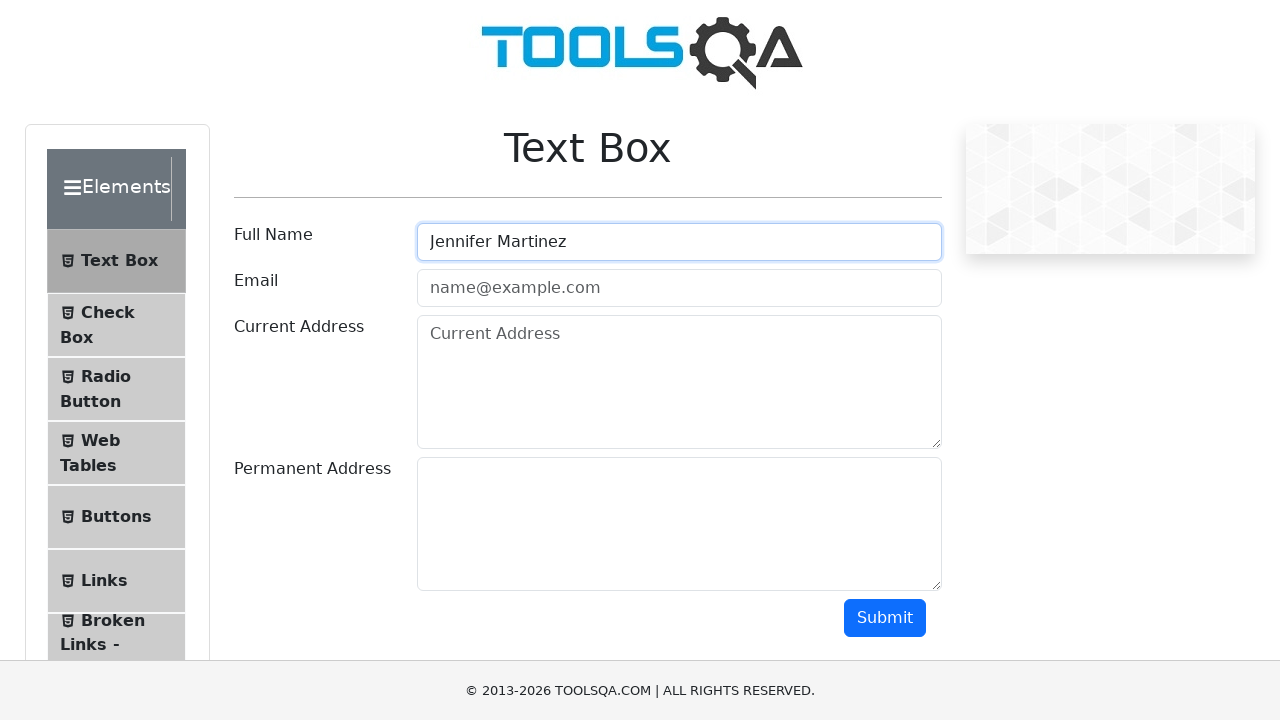

Filled email field with 'jennifer.martinez@testmail.com' on #userEmail
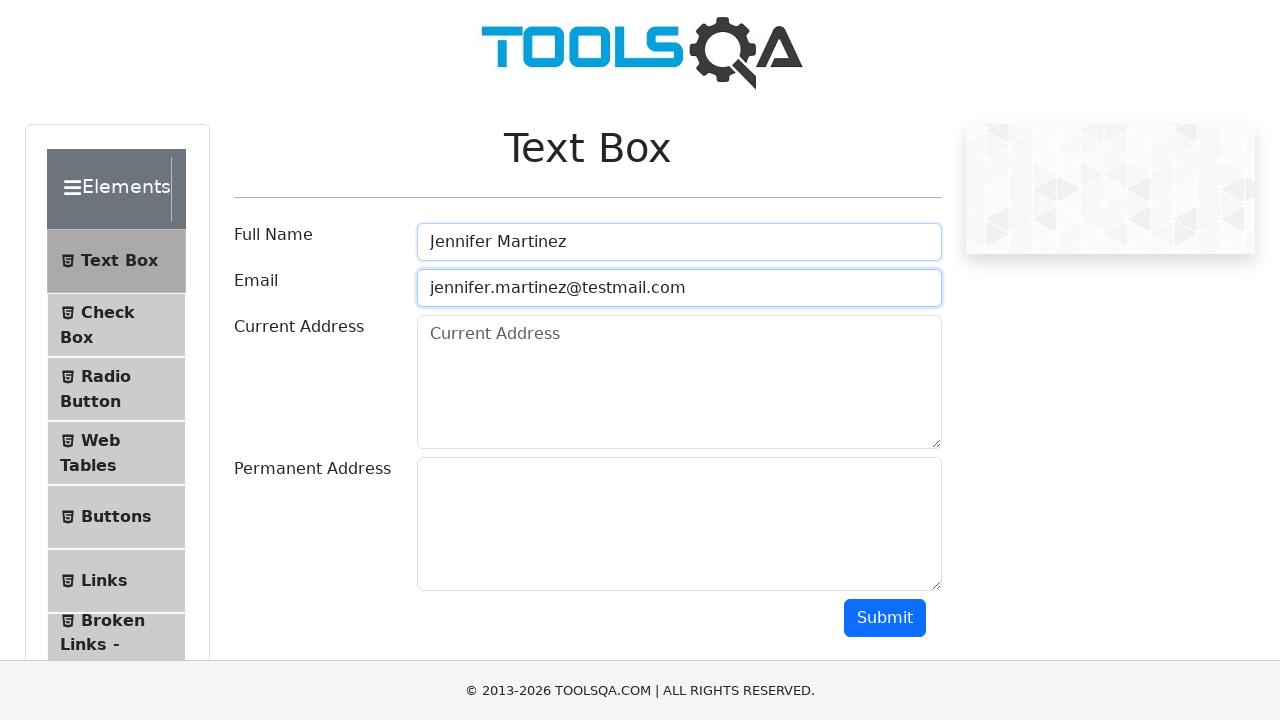

Filled current address field with '742 Maple Street, Suite 201, Denver, CO 80202' on #currentAddress
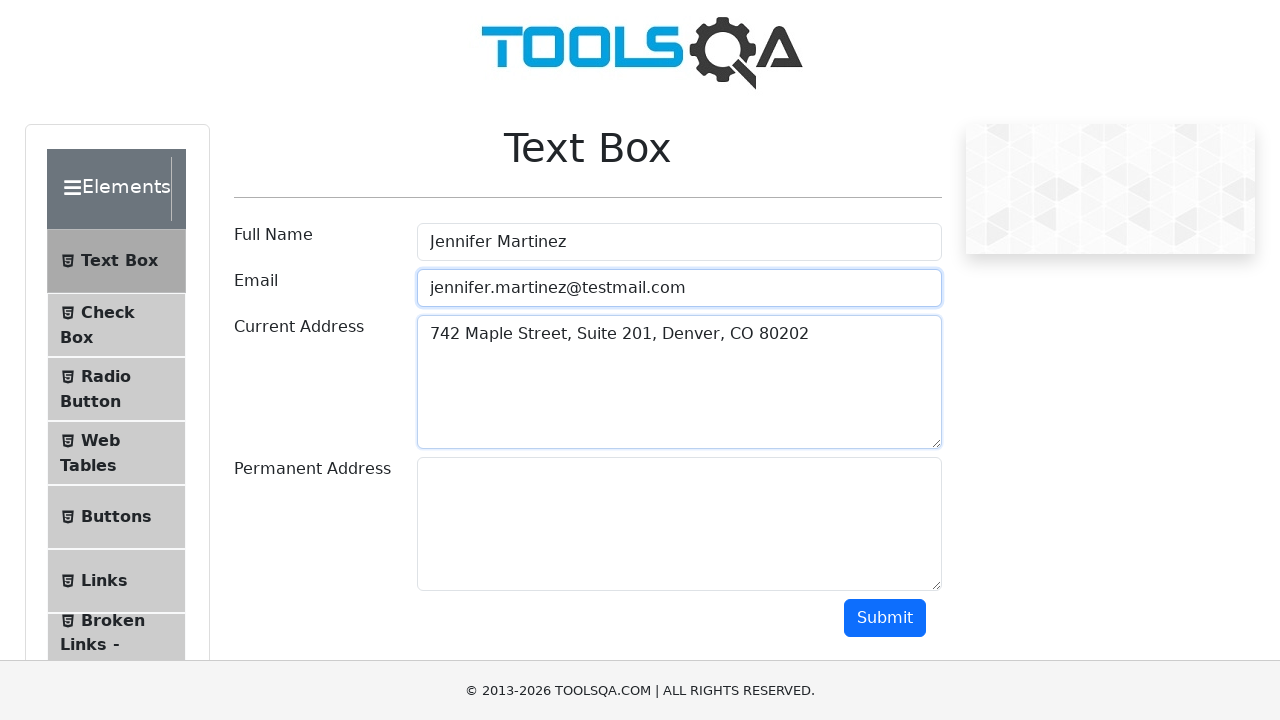

Filled permanent address field with '1589 Oak Avenue, Apt 3B, Portland, OR 97205' on #permanentAddress
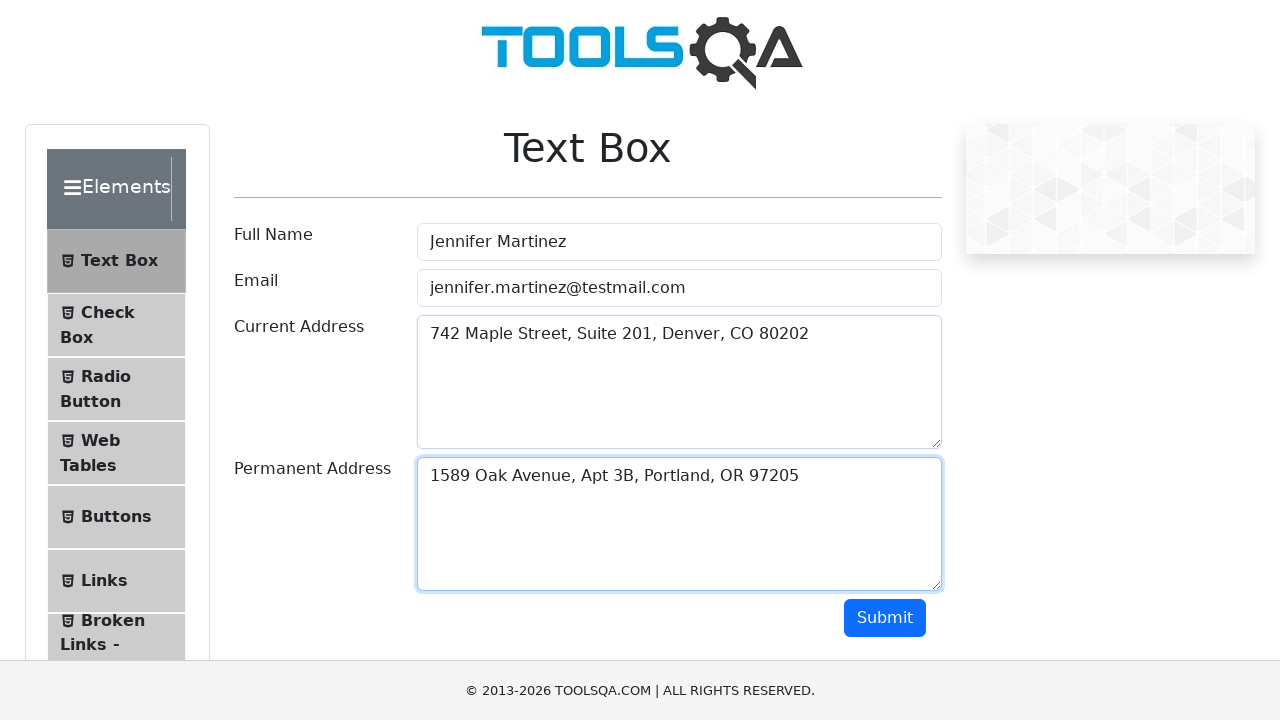

Clicked submit button to submit form at (885, 618) on #submit
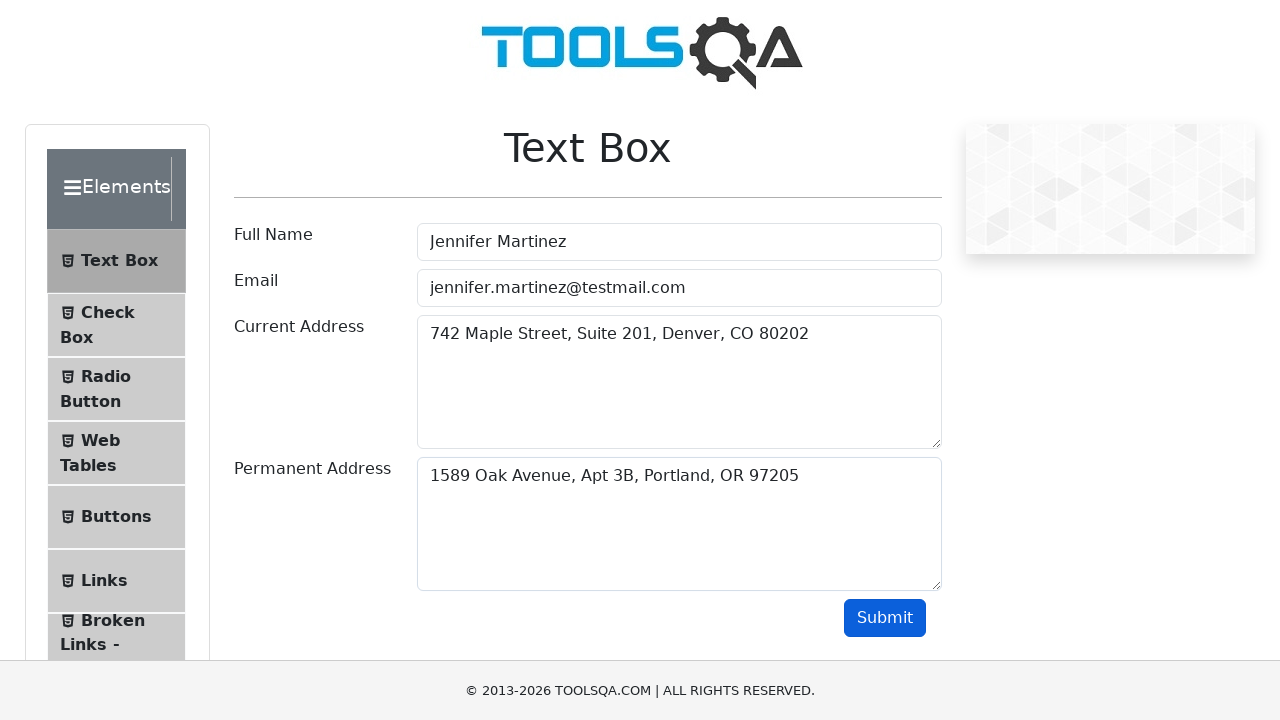

Output section loaded and became visible
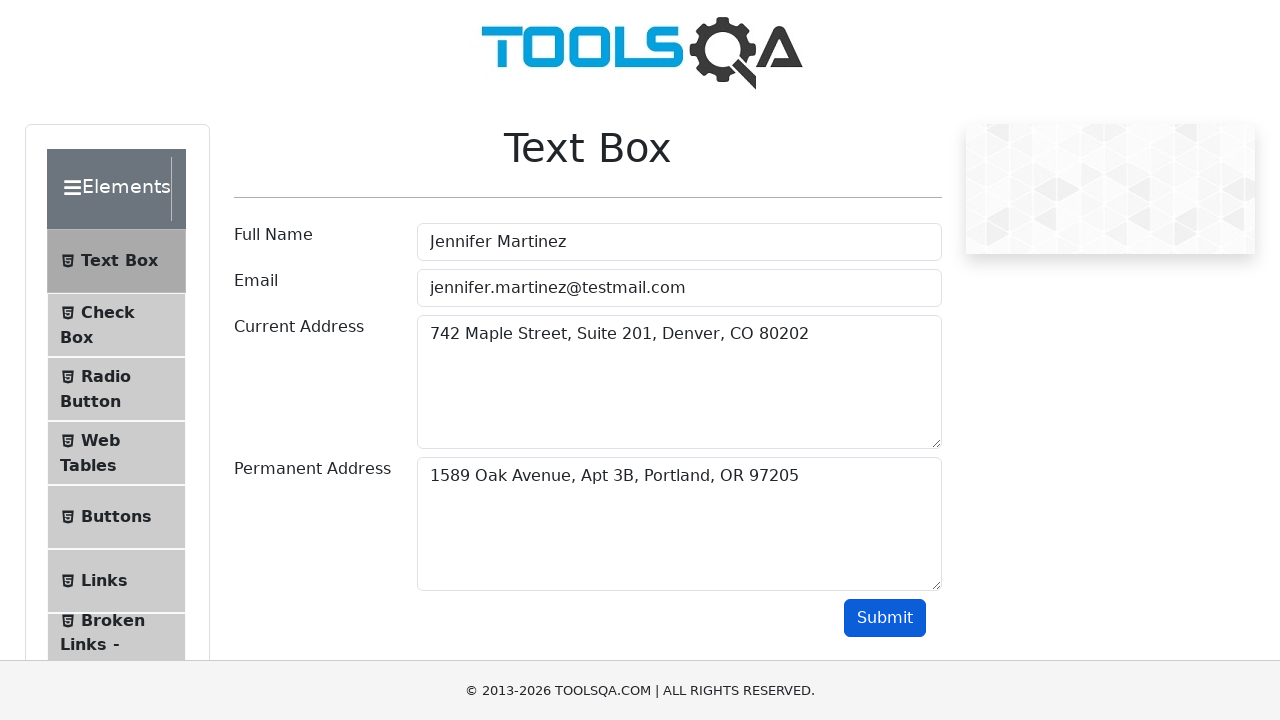

Retrieved output text content for verification
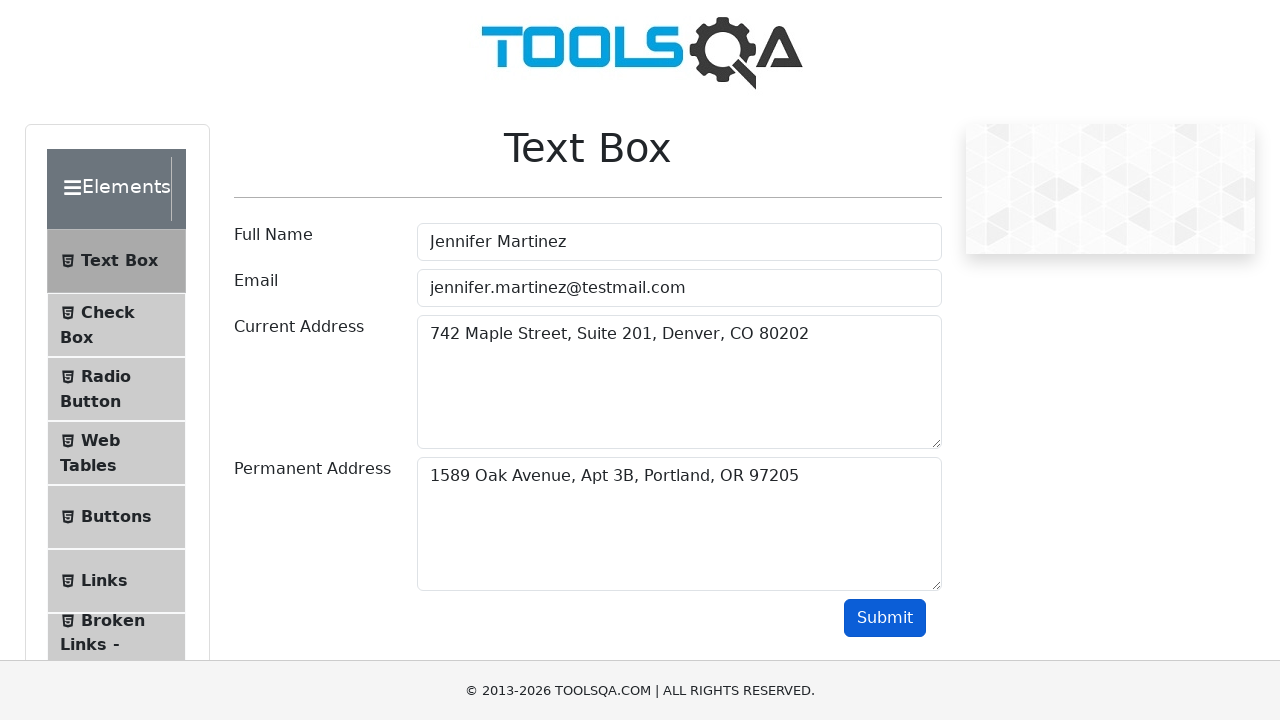

Verified that output contains the entered name 'Jennifer Martinez'
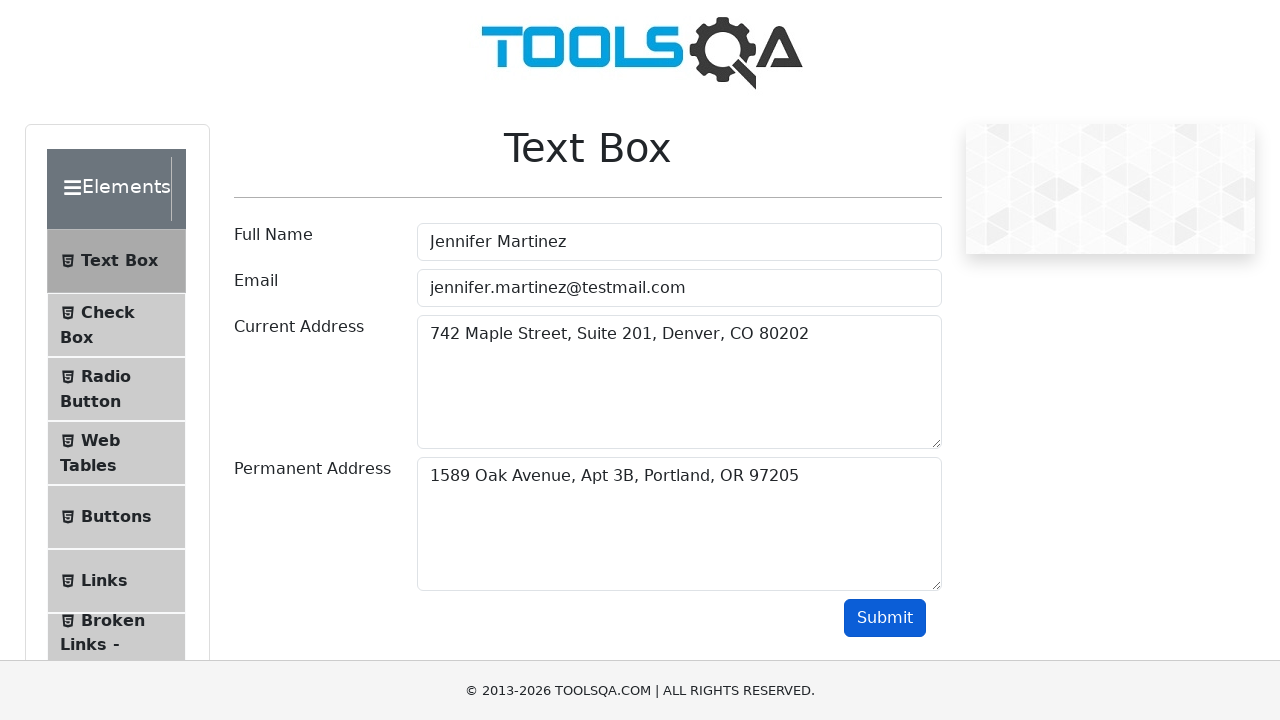

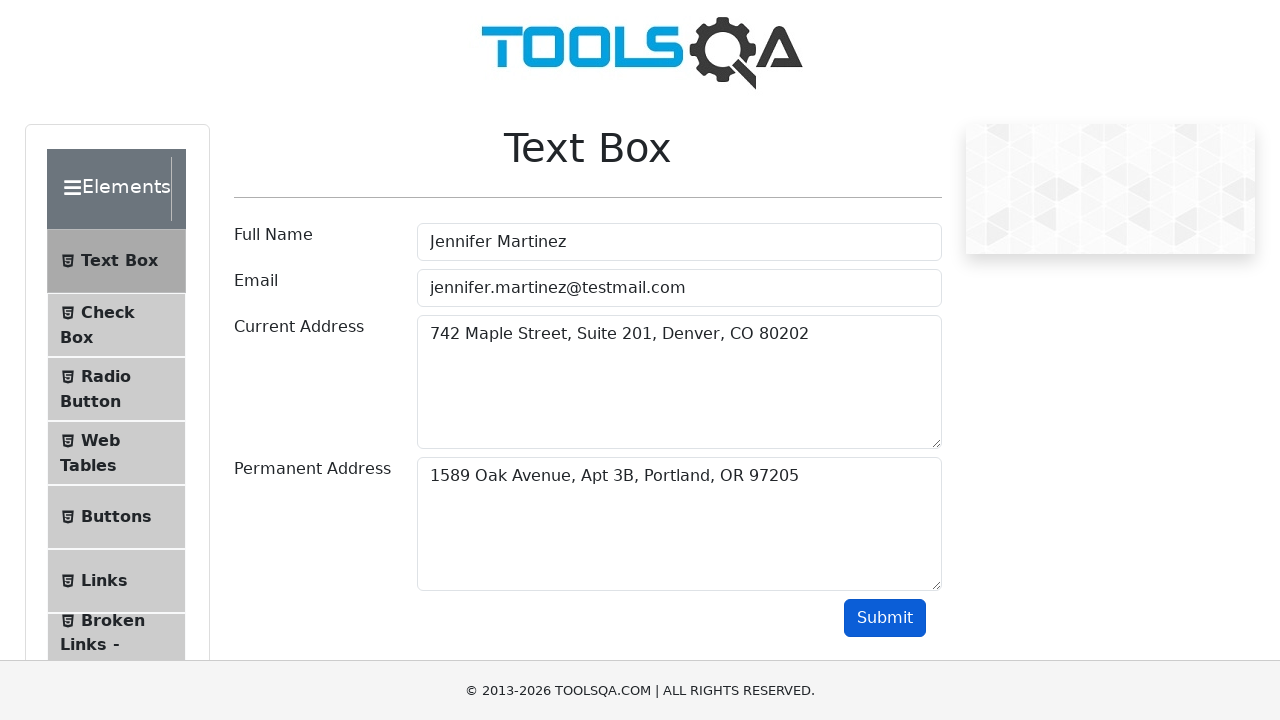